Navigates to the Top List menu and verifies the page header shows "Top Rated"

Starting URL: http://www.99-bottles-of-beer.net/

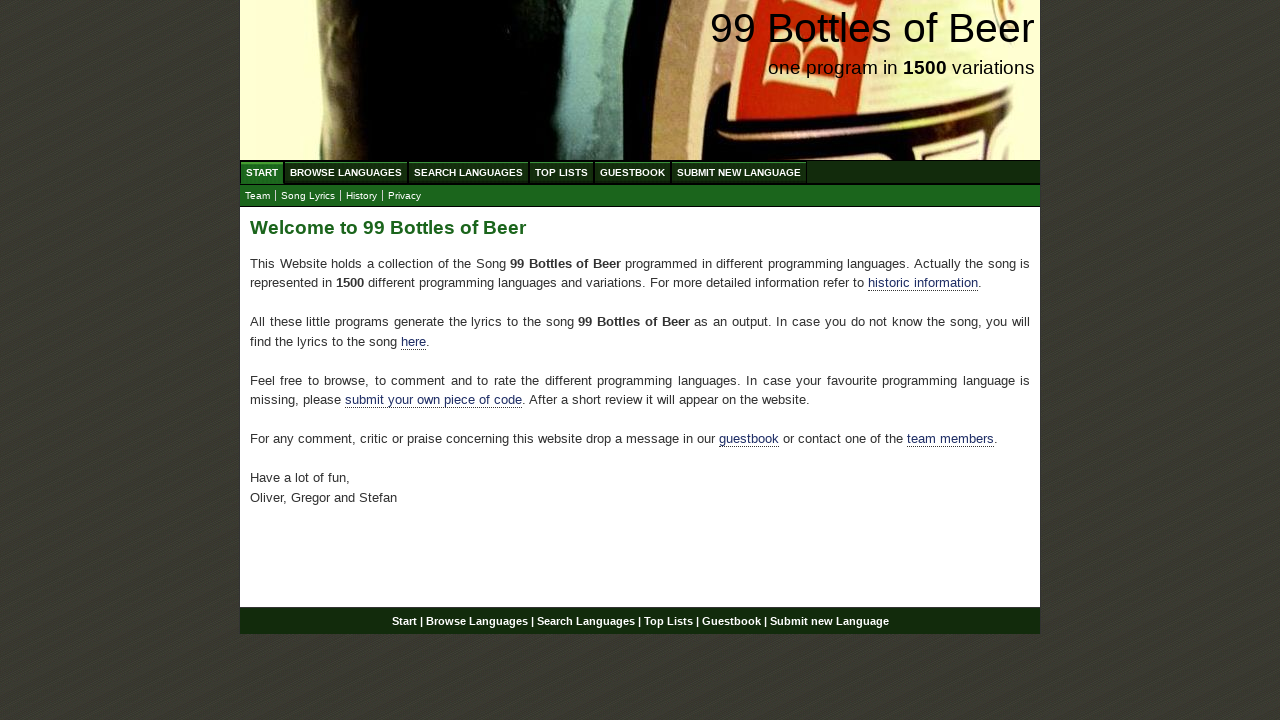

Clicked on Top List menu at (562, 172) on text=Top List
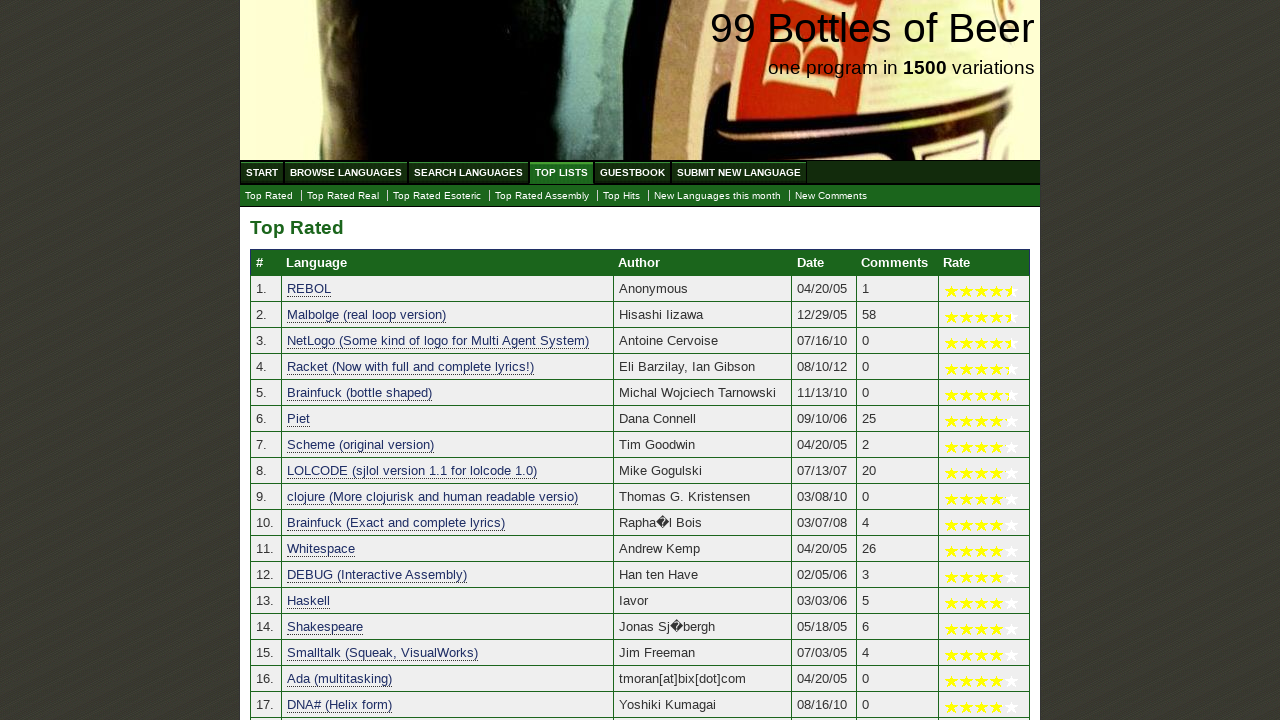

Waited for page header to load
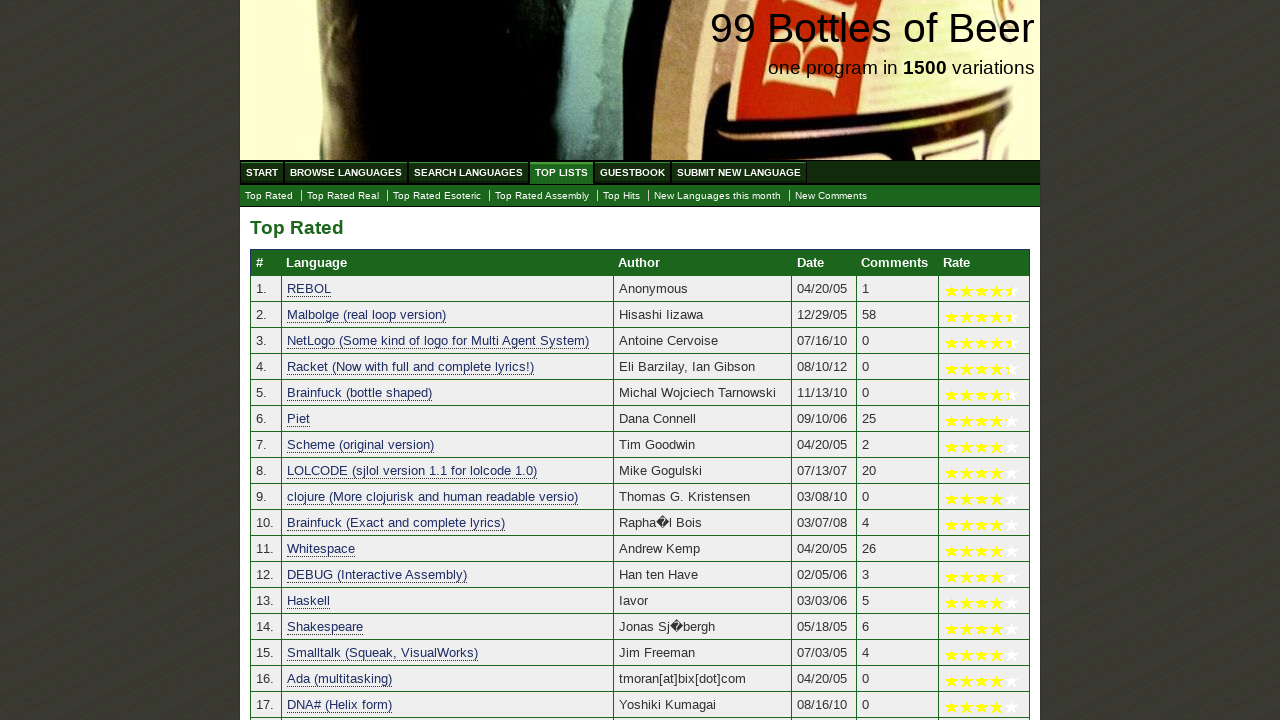

Retrieved header text: 'Top Rated'
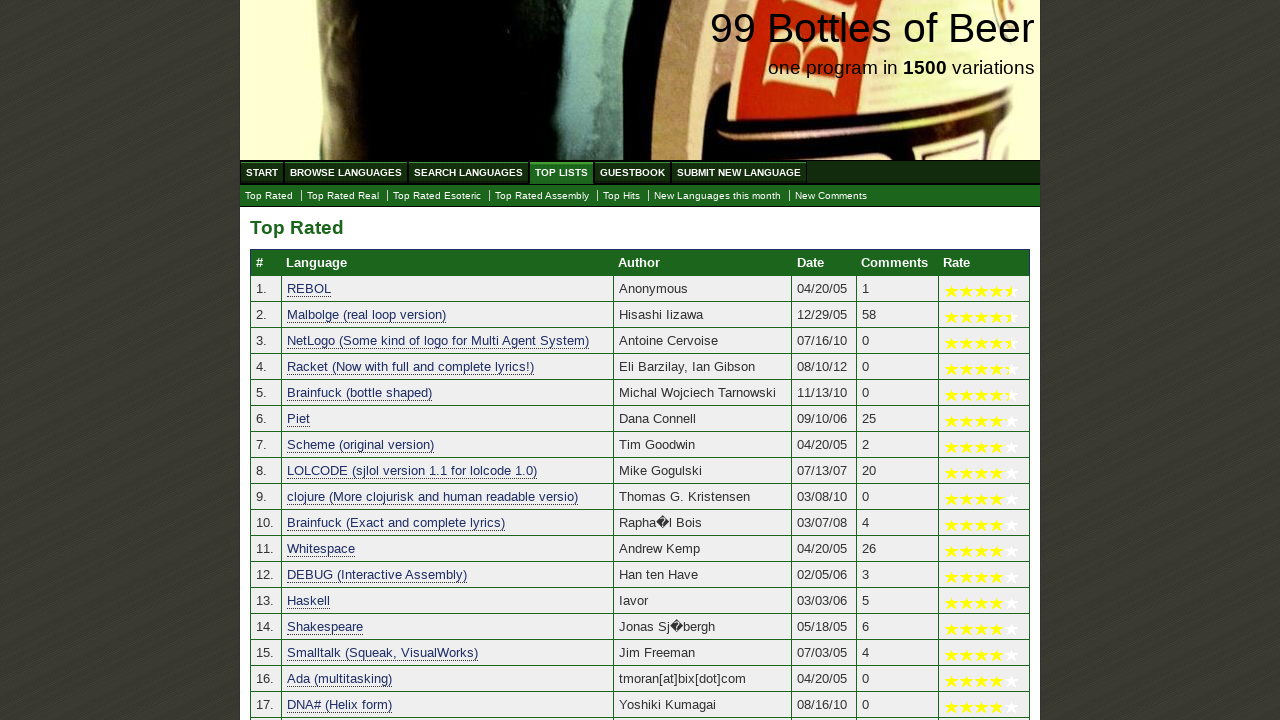

Verified page header shows 'Top Rated'
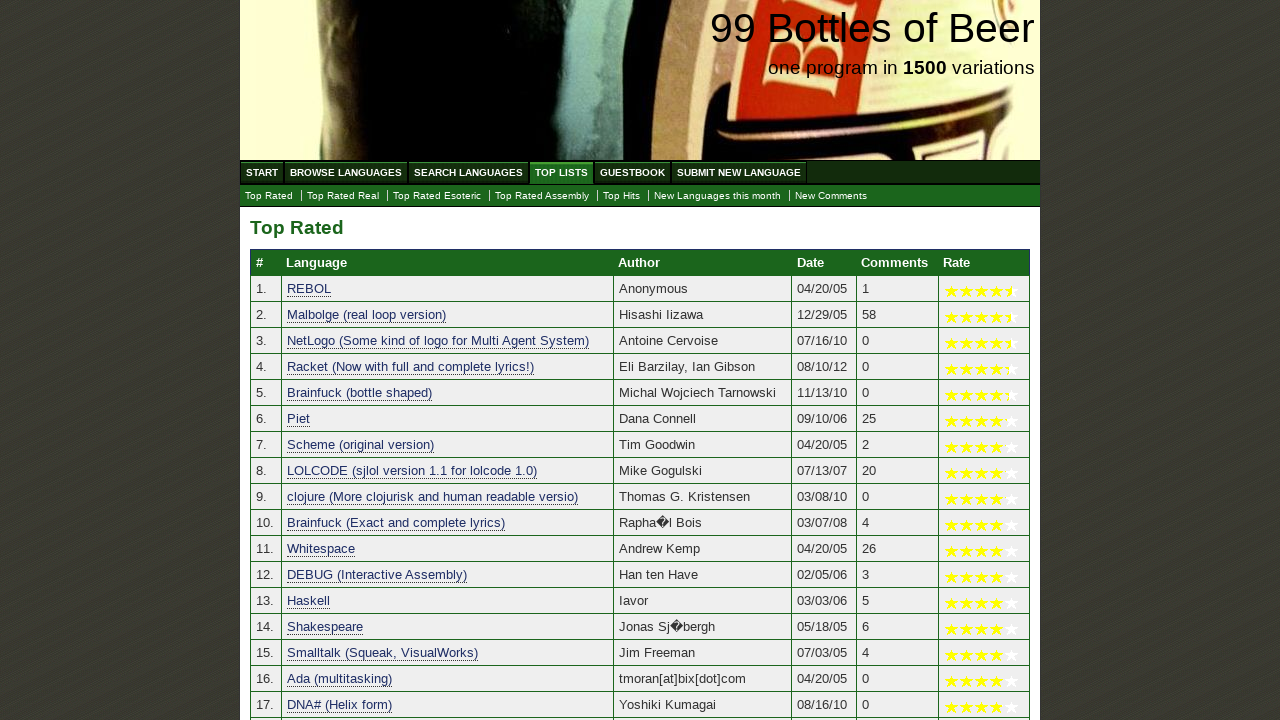

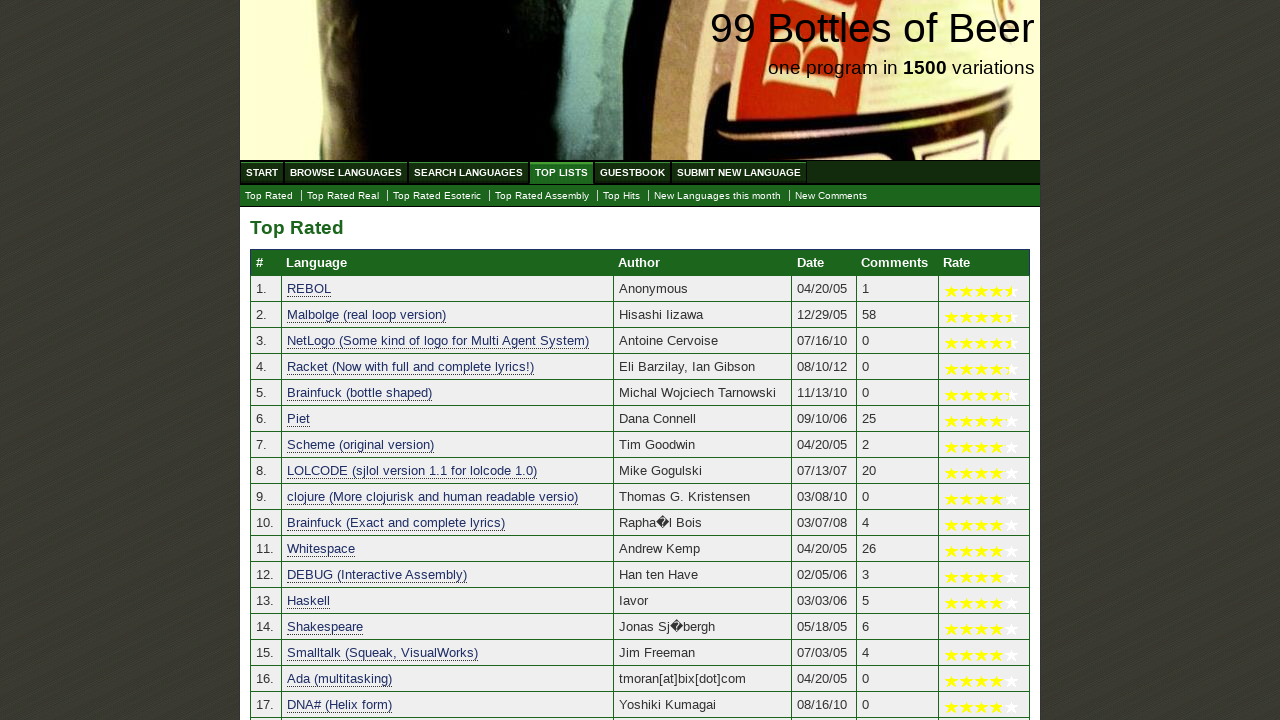